Clicks on the 'Geolocation' link and verifies the page URL and title

Starting URL: https://bonigarcia.dev/selenium-webdriver-java/

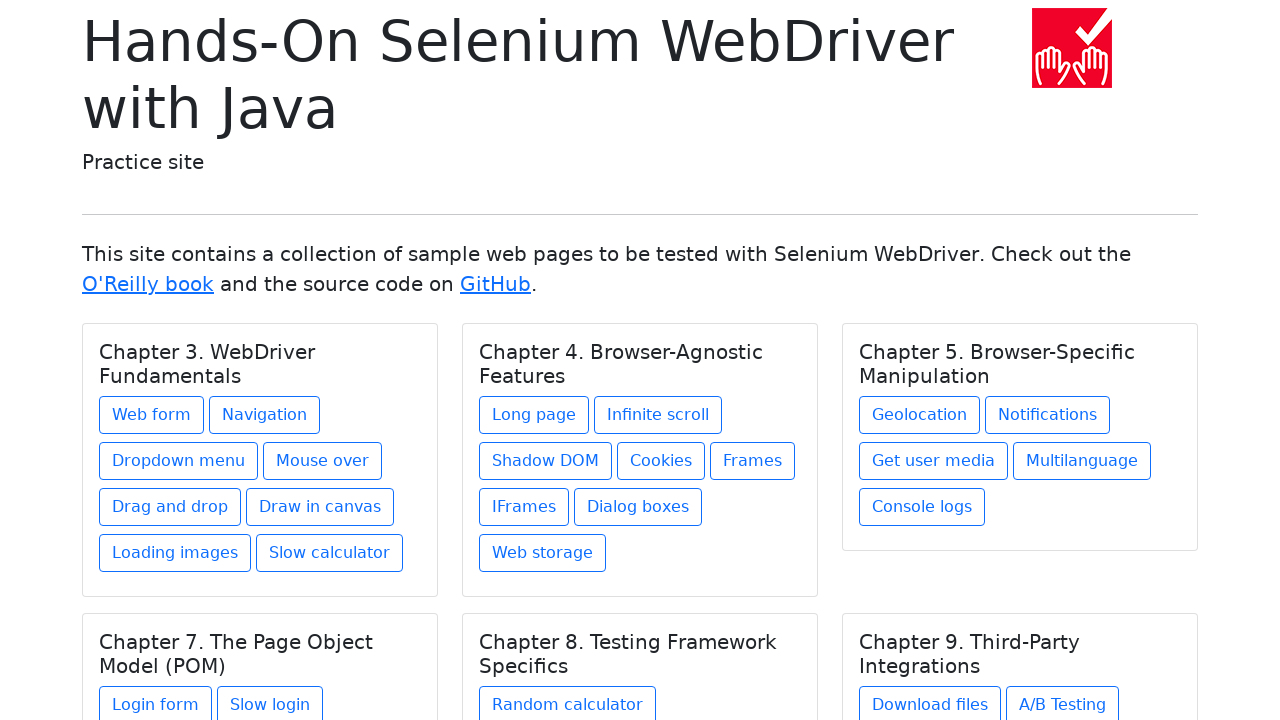

Clicked on the Geolocation link under Chapter 5 at (920, 415) on xpath=//h5[text()='Chapter 5. Browser-Specific Manipulation']/../a[contains(@hre
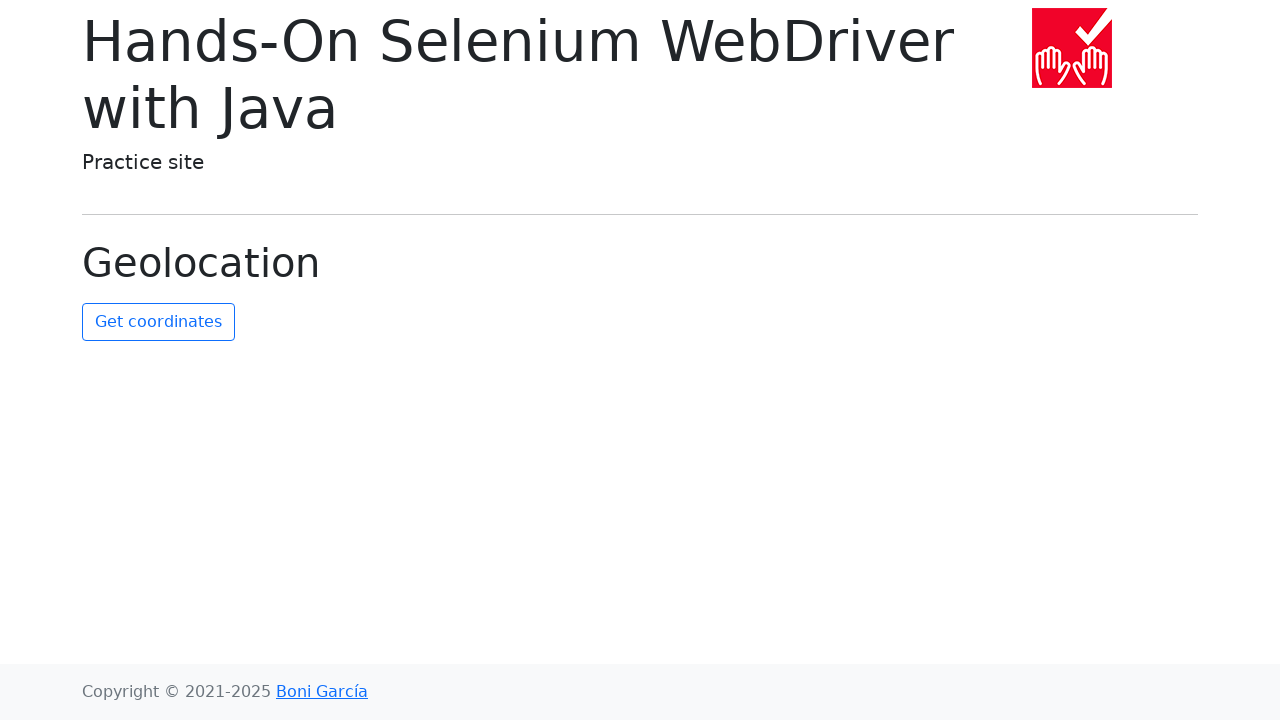

Geolocation page loaded successfully
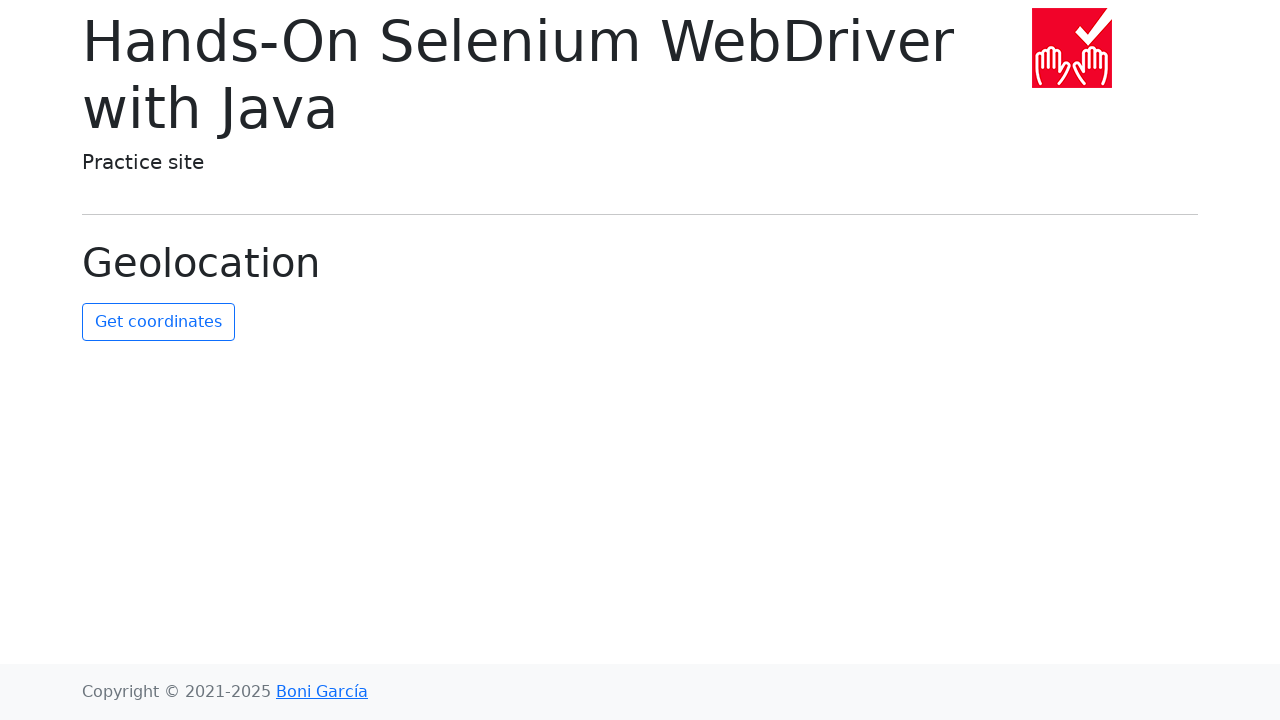

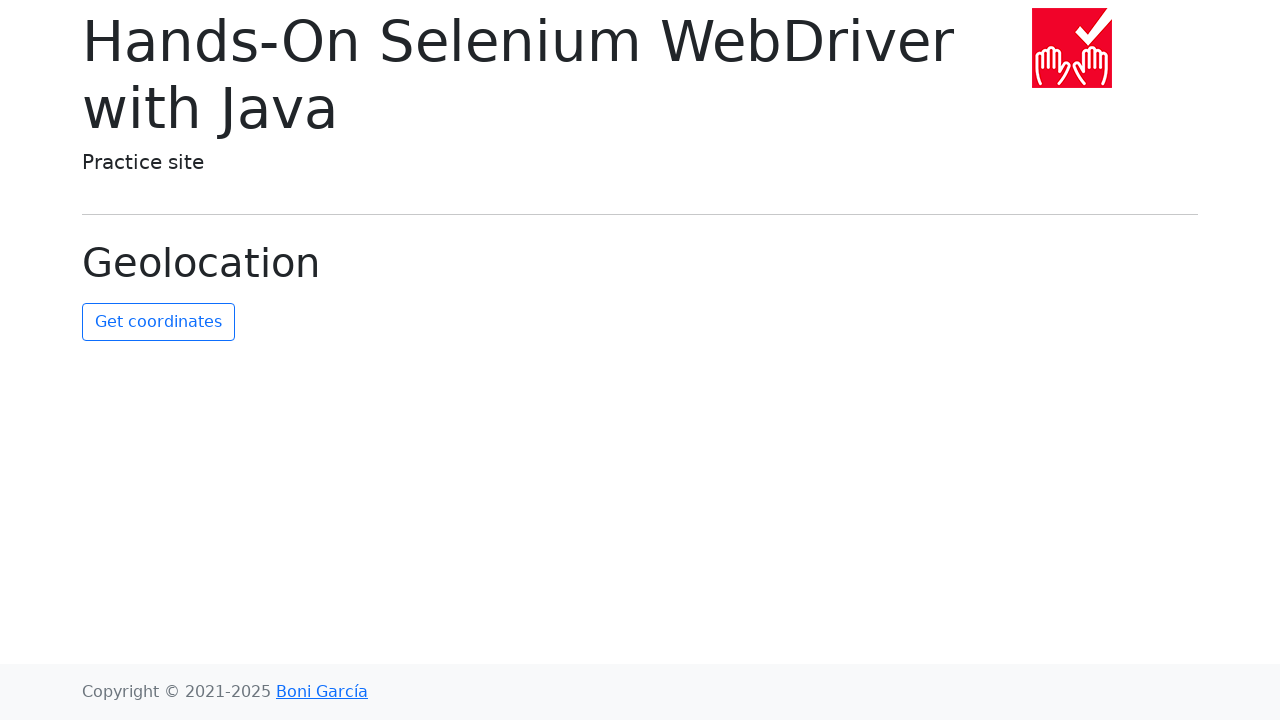